Navigates to Newegg product search page for RTX 3080 graphics cards and checks for product listing elements and add to cart button availability.

Starting URL: https://www.newegg.com/p/pl?d=rtx+3080

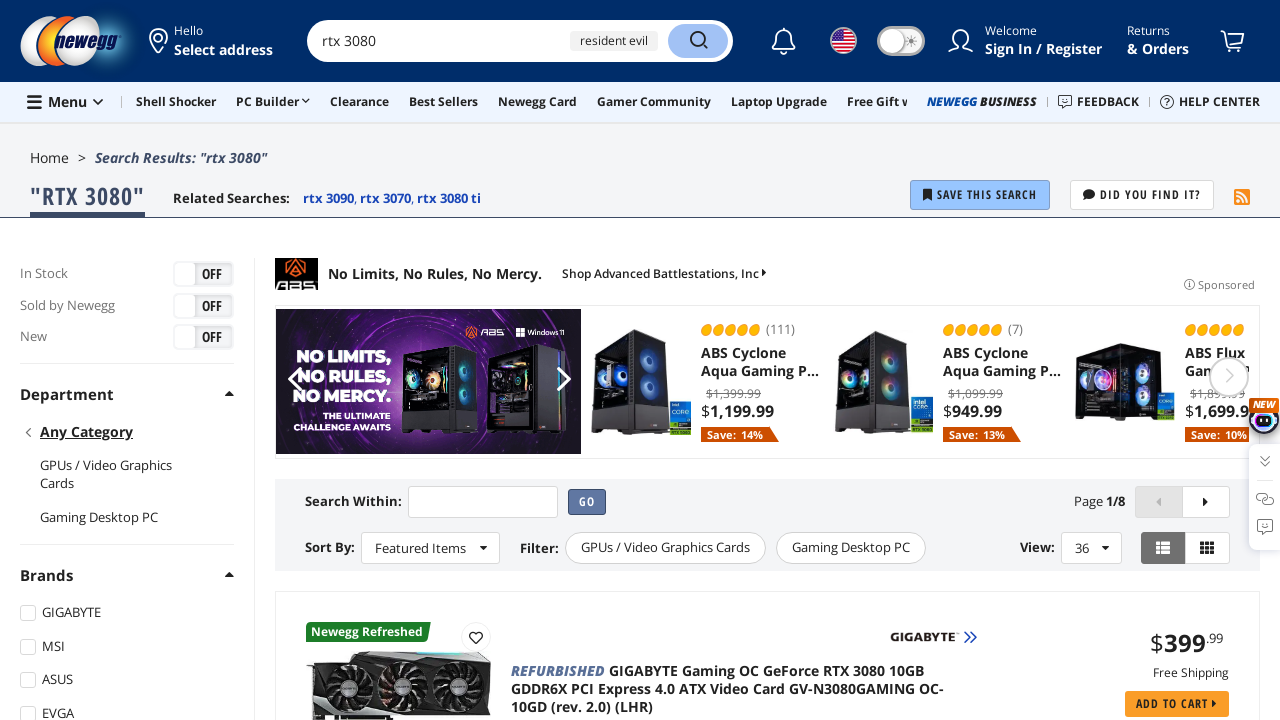

Waited for product listing elements to load
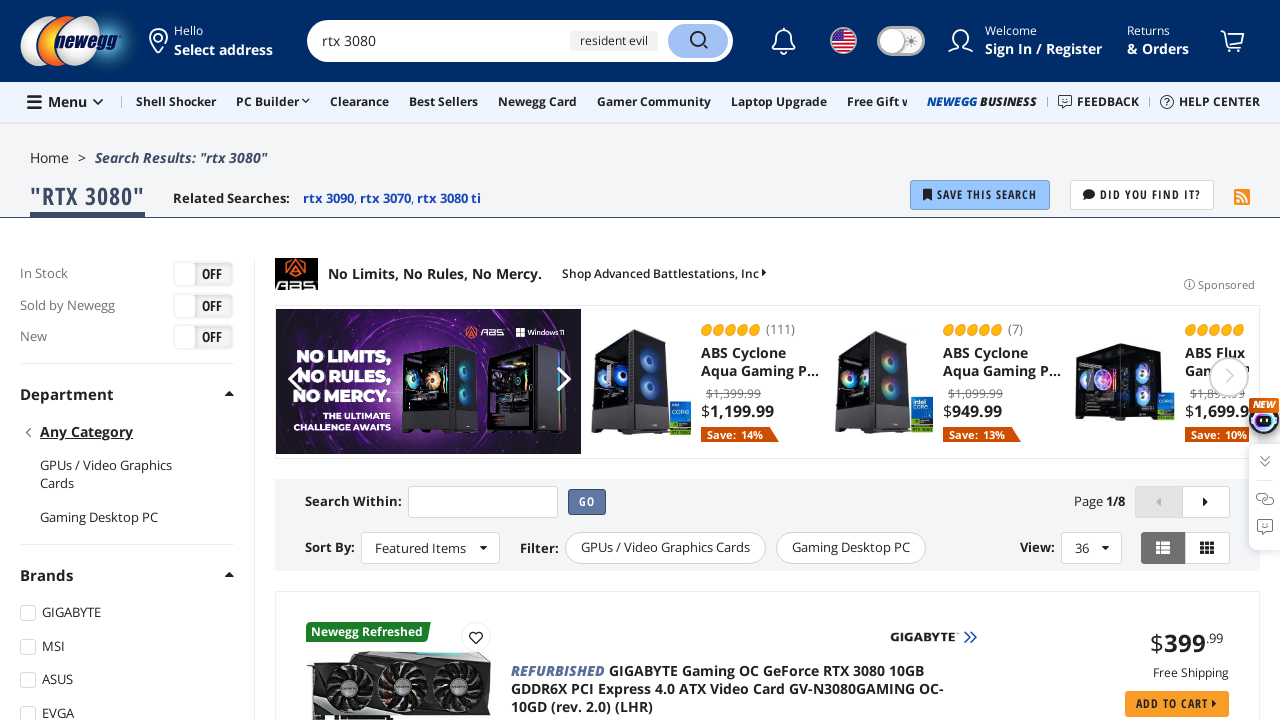

Located all 'Add to cart' buttons on the page
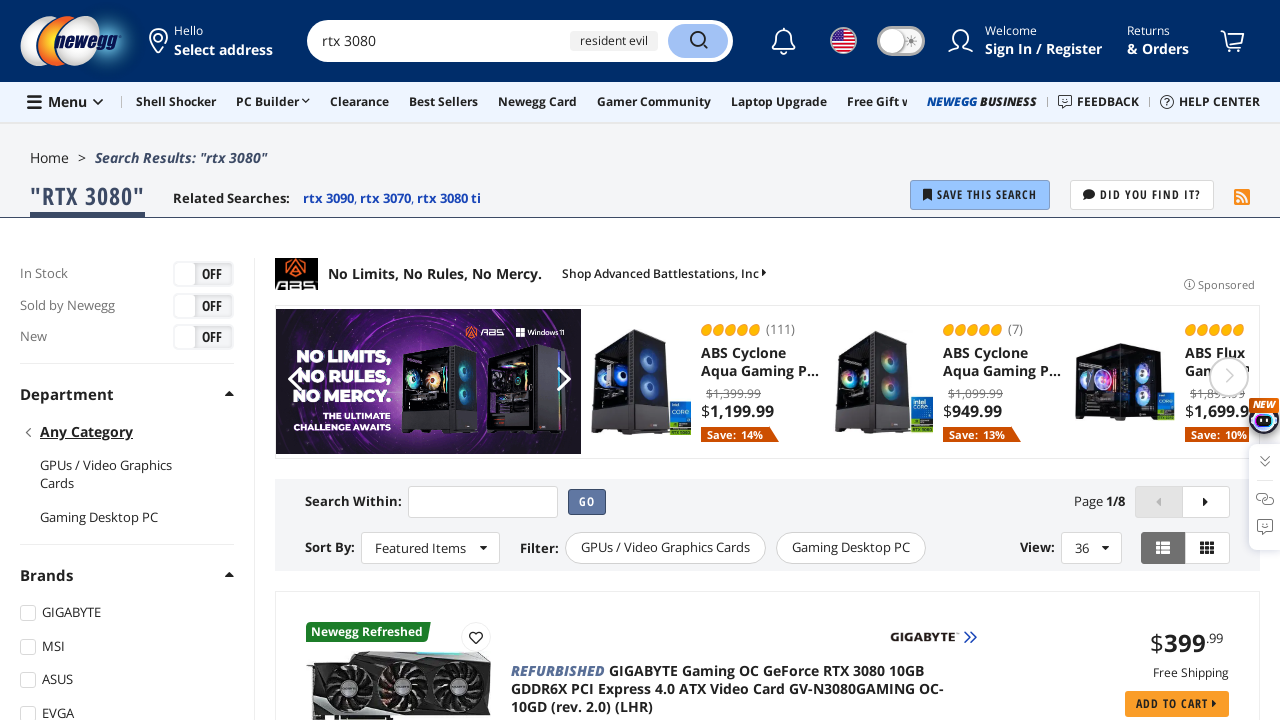

Verified RTX 3080 product search results are displayed
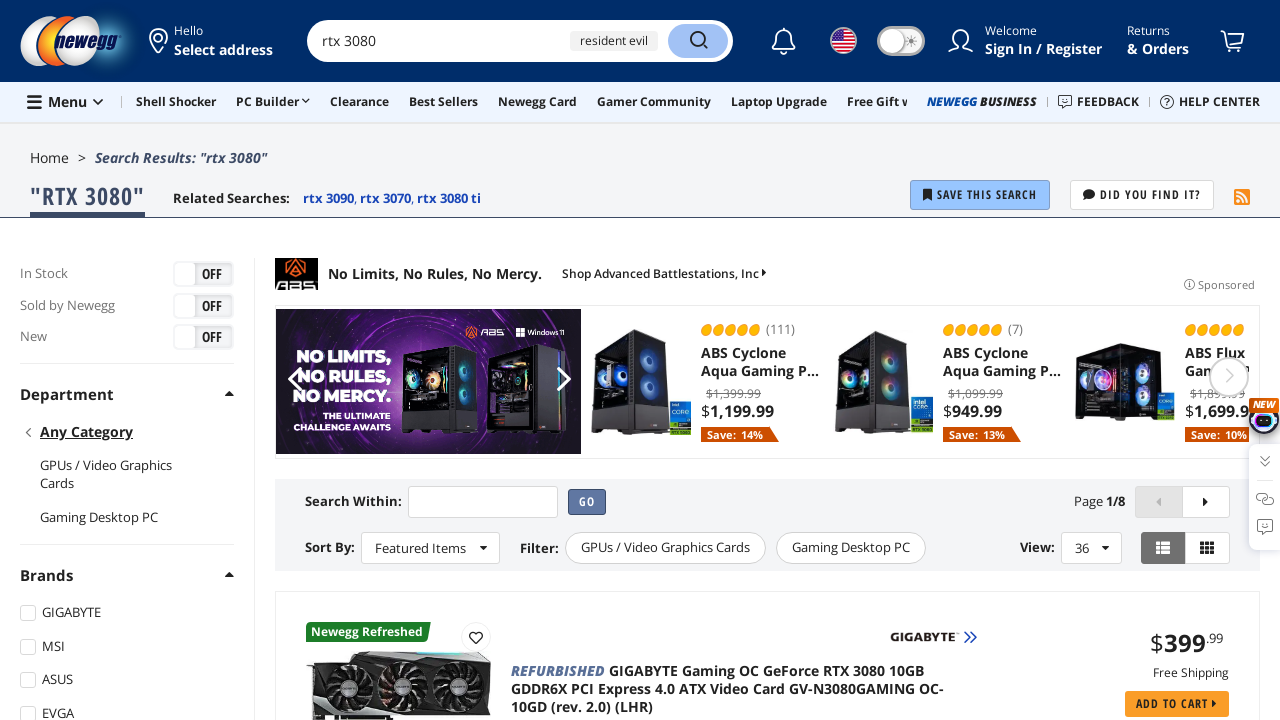

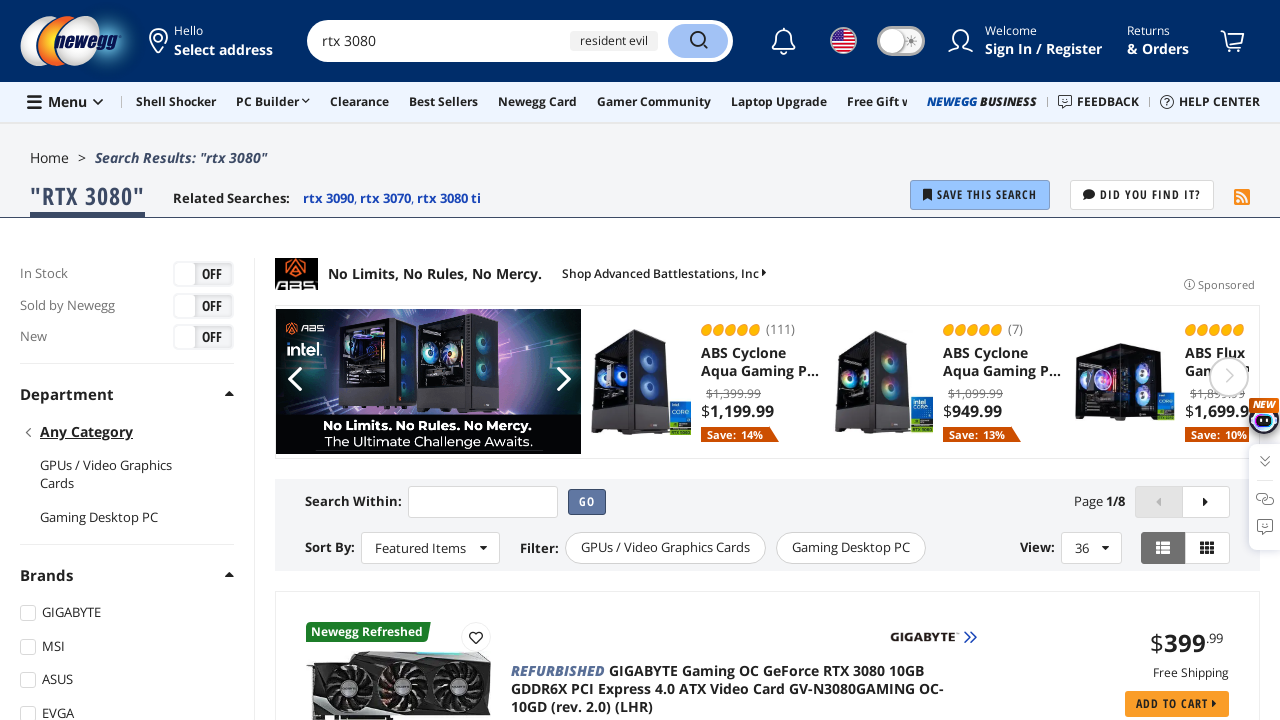